Tests nested menu hover navigation by hovering through multiple menu levels from Main Item 2 to Sub Sub Item 1

Starting URL: https://demoqa.com/menu/#

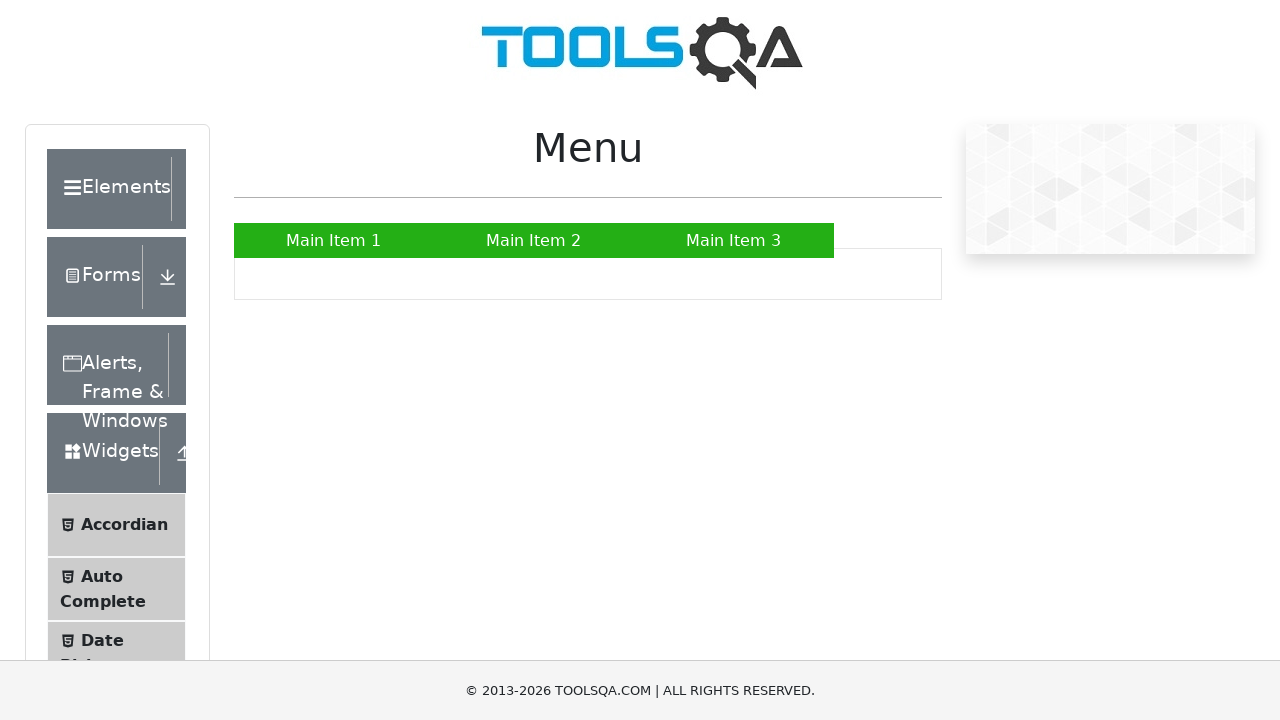

Hovered over Main Item 2 to reveal first level submenu at (534, 240) on xpath=//a[contains(text(),'Main Item 2')]
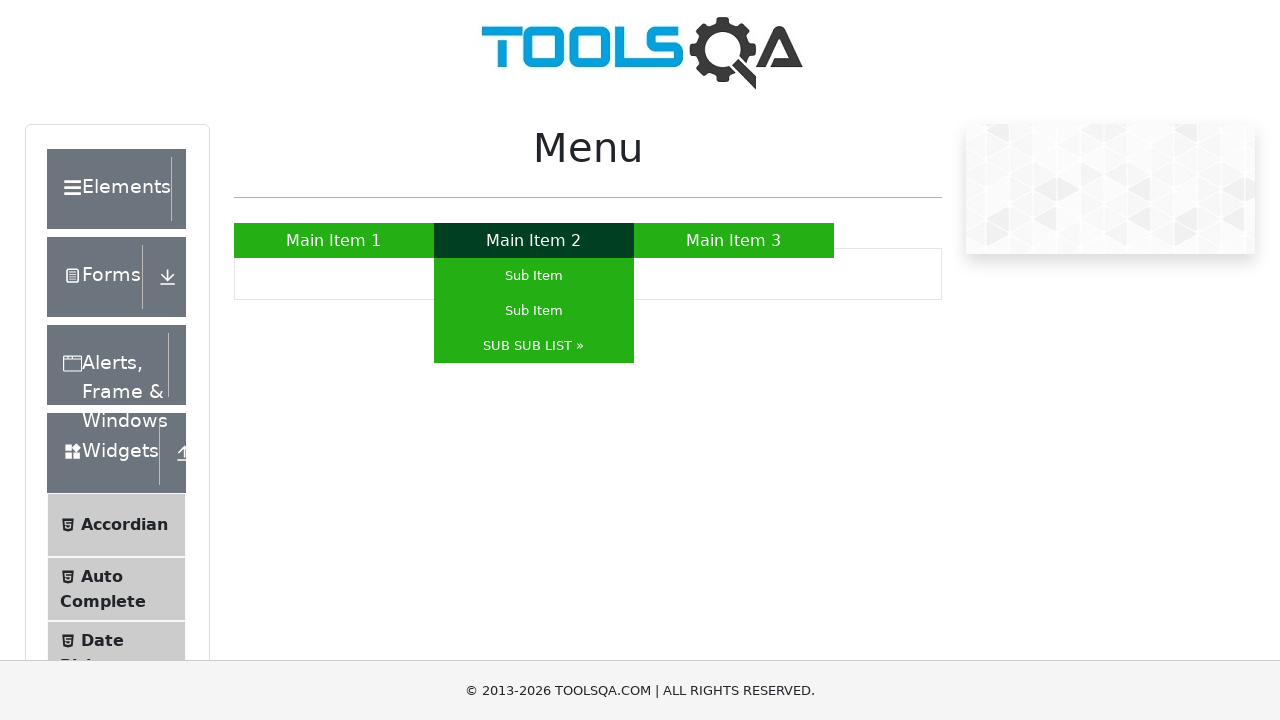

Waited 1 second for submenu animation to complete
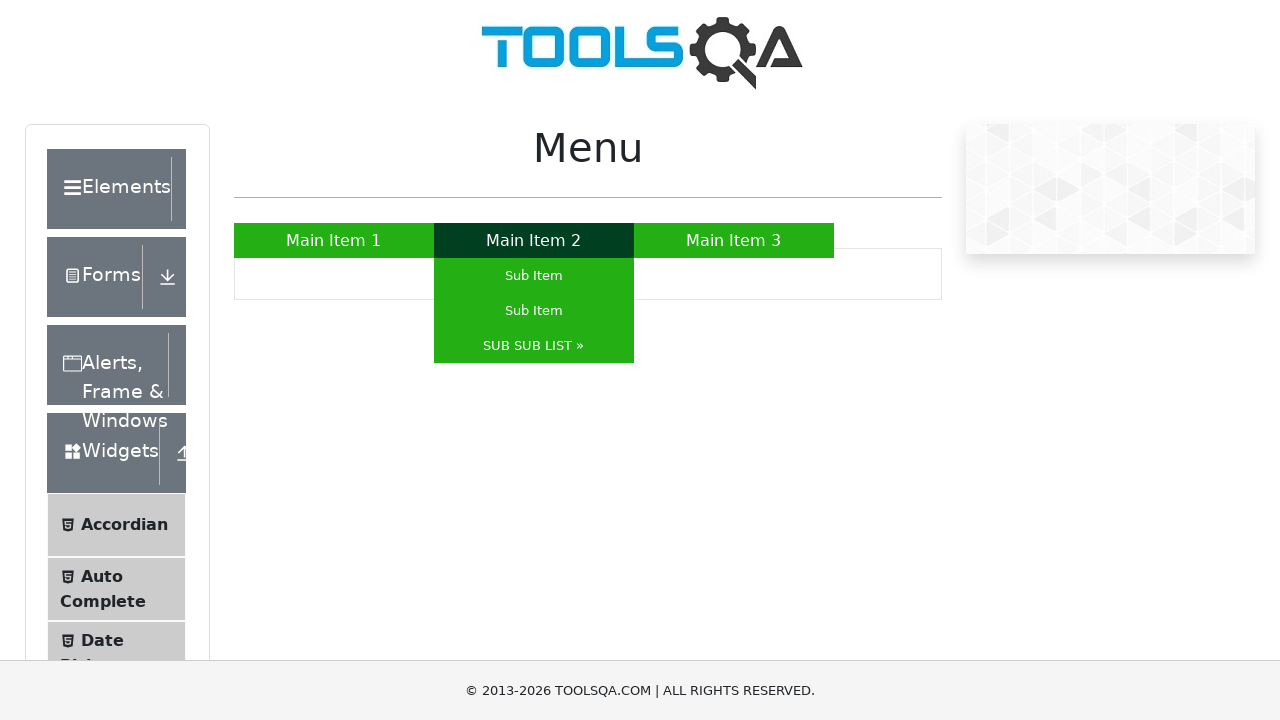

Hovered over SUB SUB LIST to reveal second level submenu at (534, 346) on xpath=//a[contains(text(),'SUB SUB LIST')]
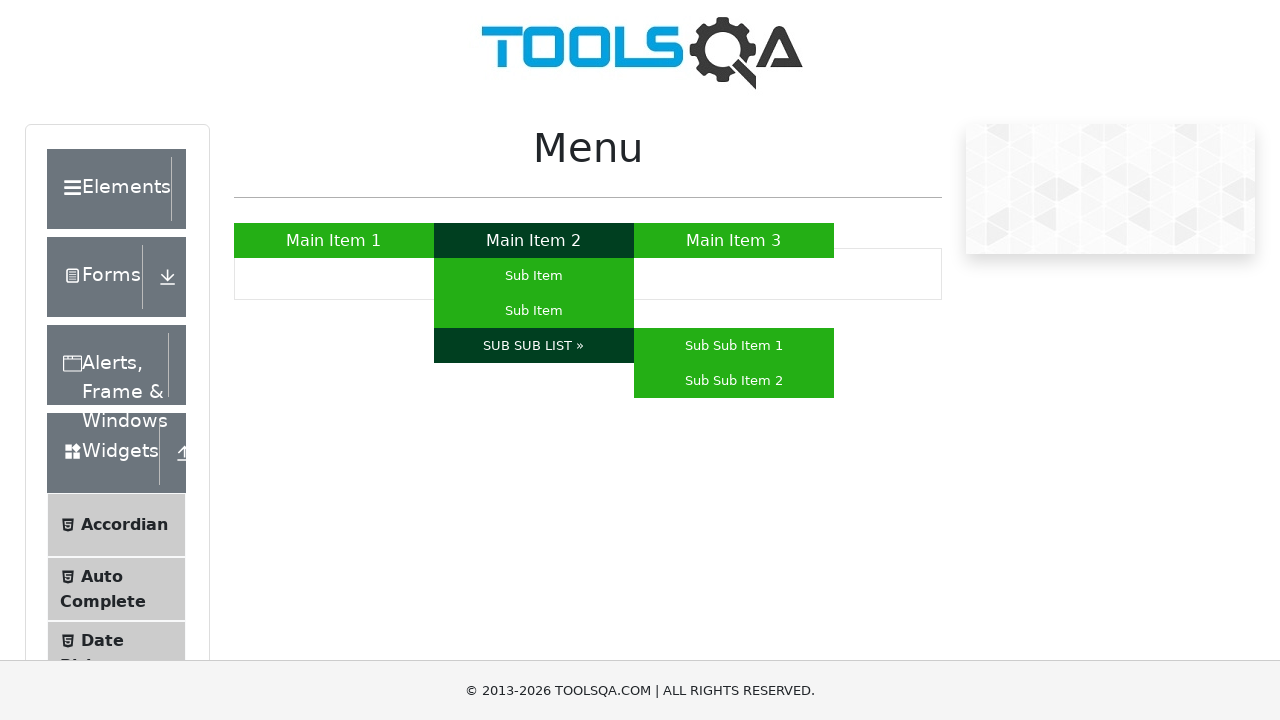

Waited 1 second for nested submenu animation to complete
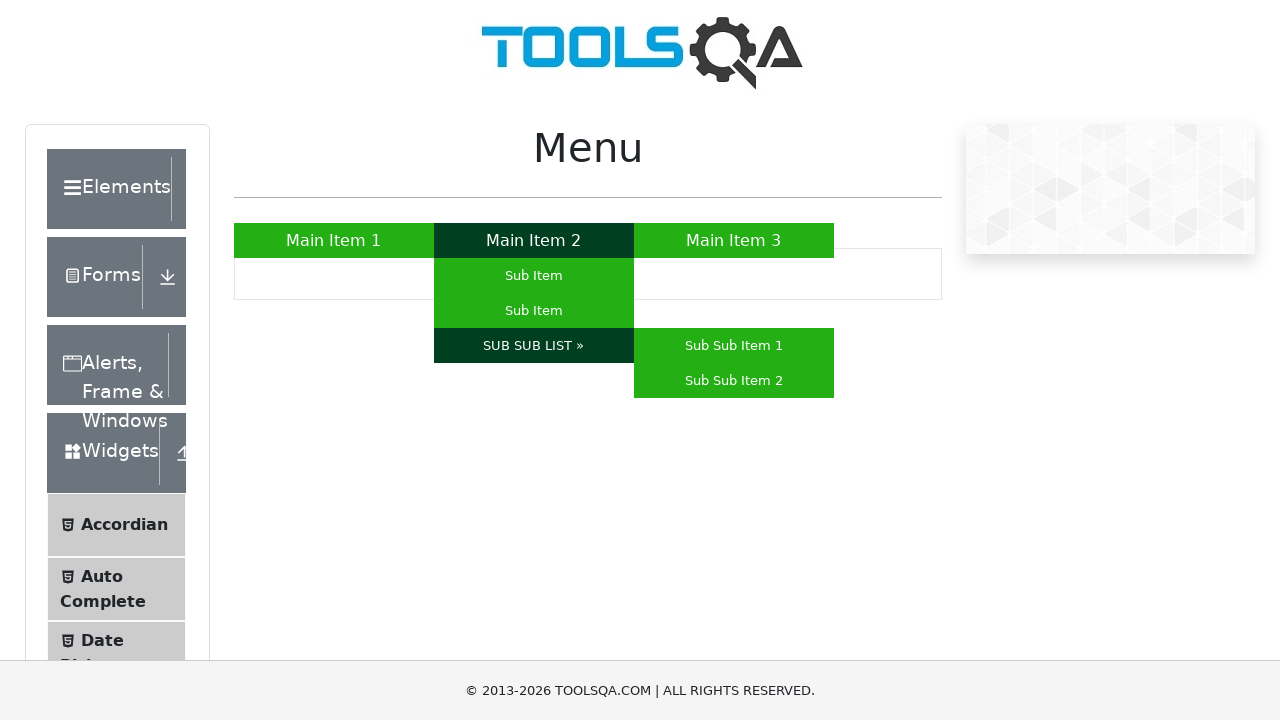

Hovered over Sub Sub Item 1 in the nested menu hierarchy at (734, 346) on xpath=//a[contains(text(),'Sub Sub Item 1')]
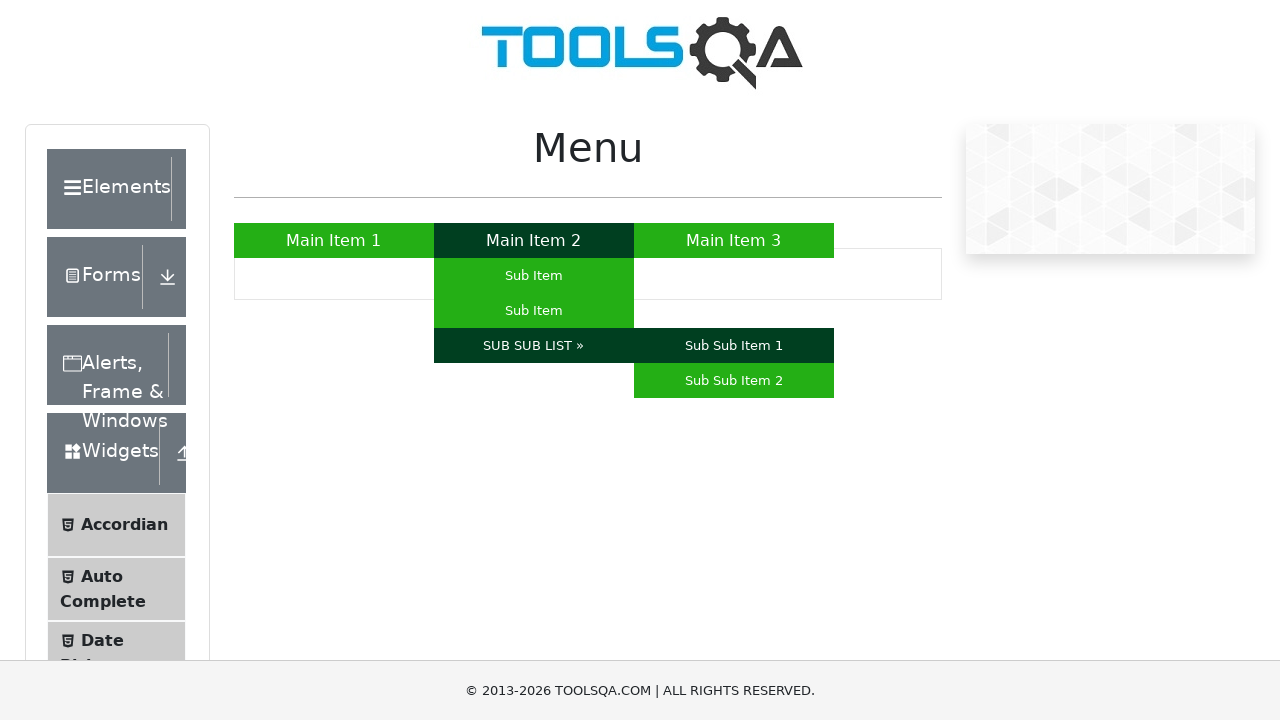

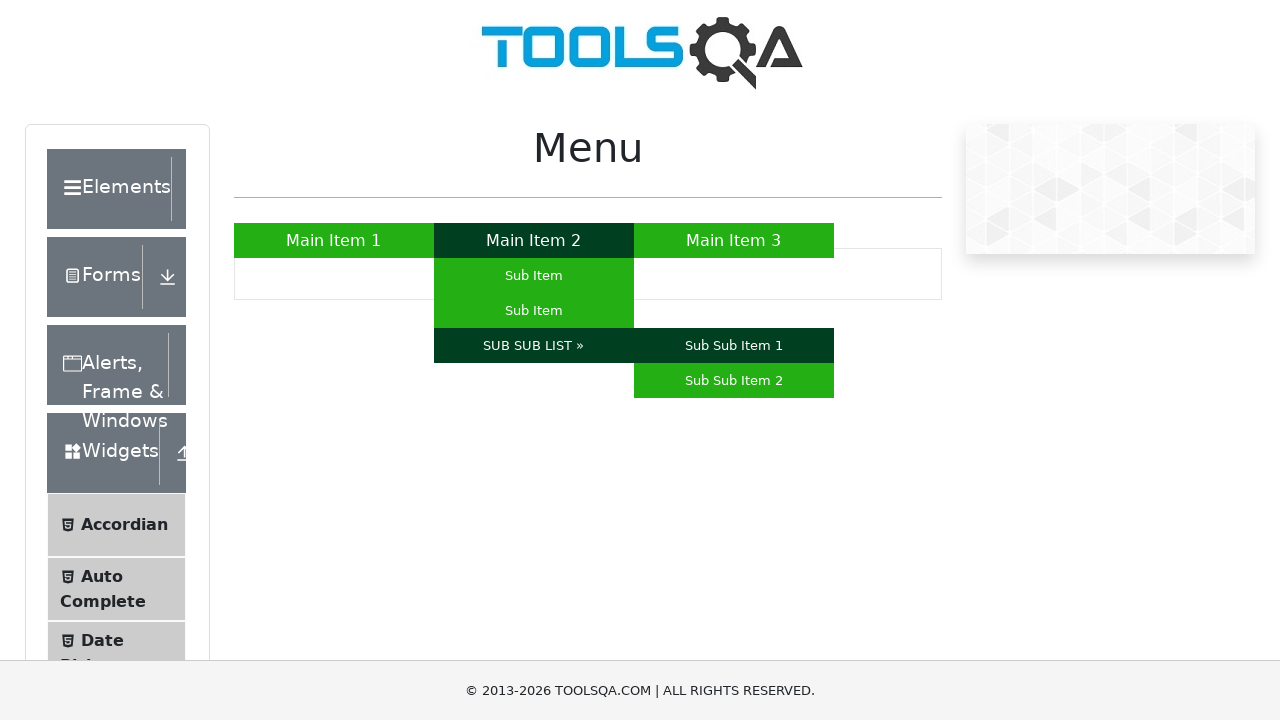